Tests the tutorial page navigation on HackerNoon, scrolling through the list of articles and verifying that article elements are present on the page.

Starting URL: https://hackernoon.com/tagged/tutorial

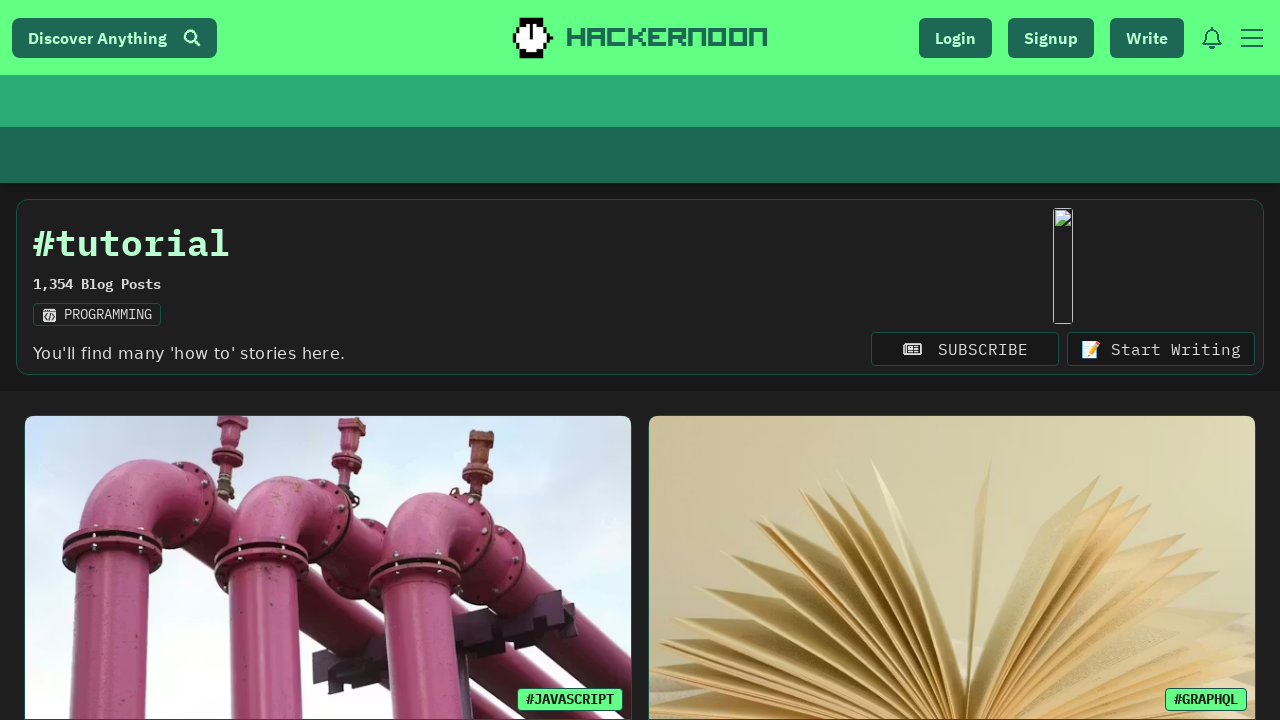

Waited for articles list to load on tutorial page
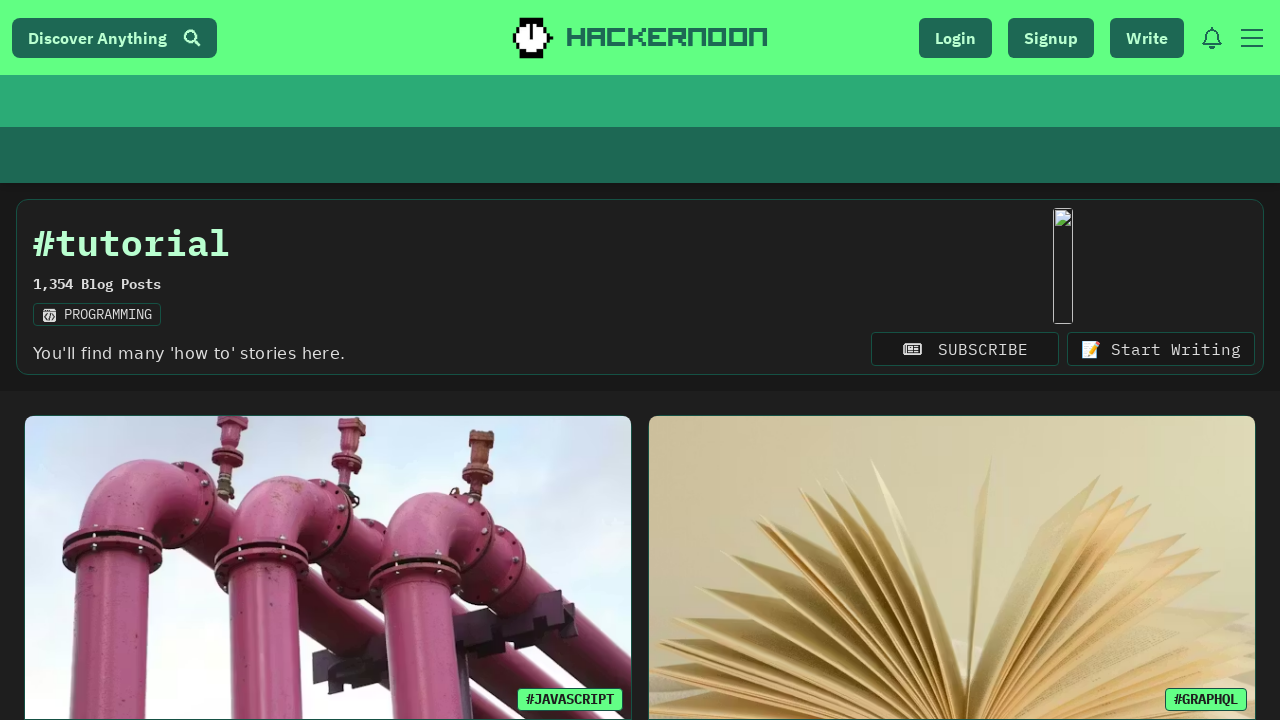

Scrolled to middle of page to trigger article loading
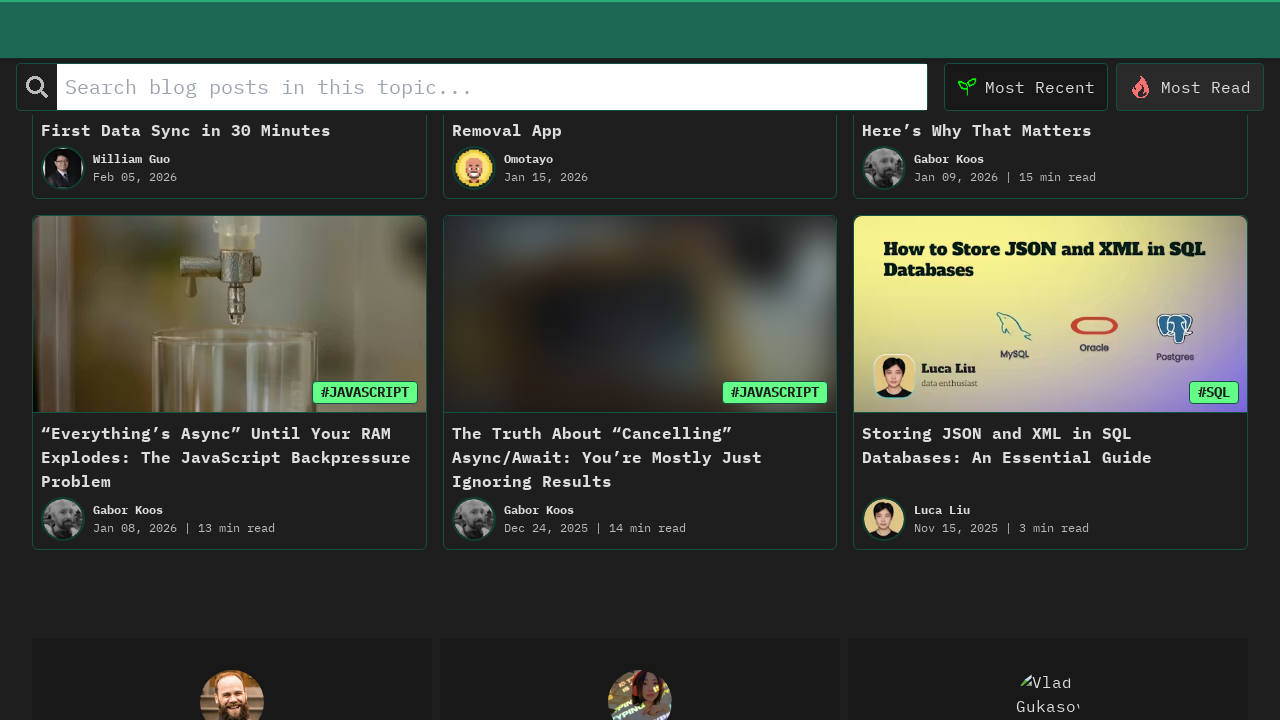

Waited 2 seconds for articles to load after scroll
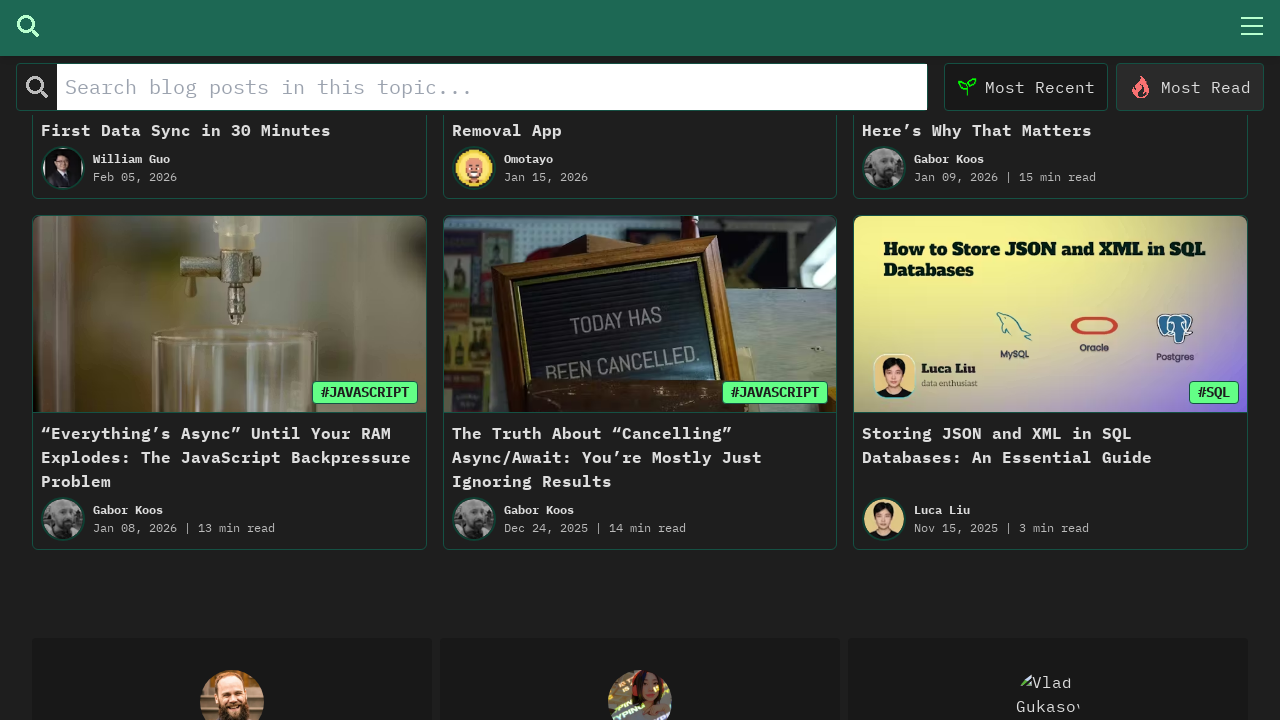

Scrolled to bottom of page to load additional articles
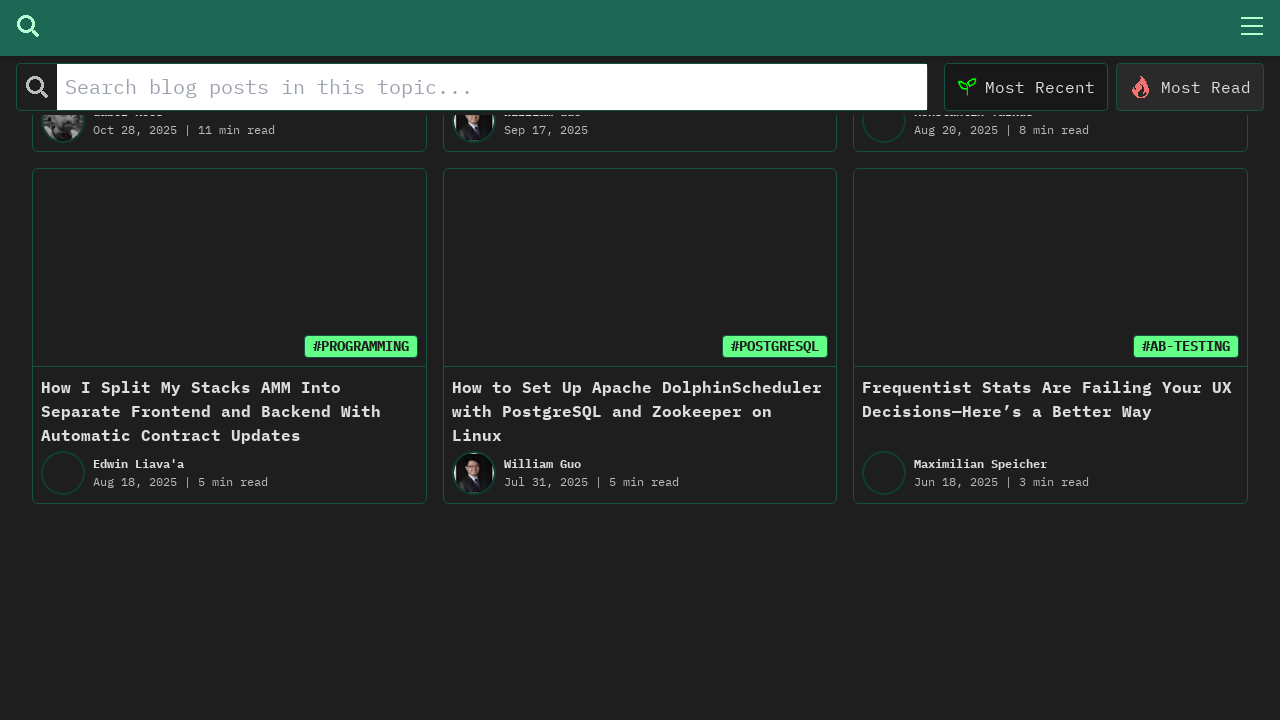

Waited 2 seconds for final batch of articles to load
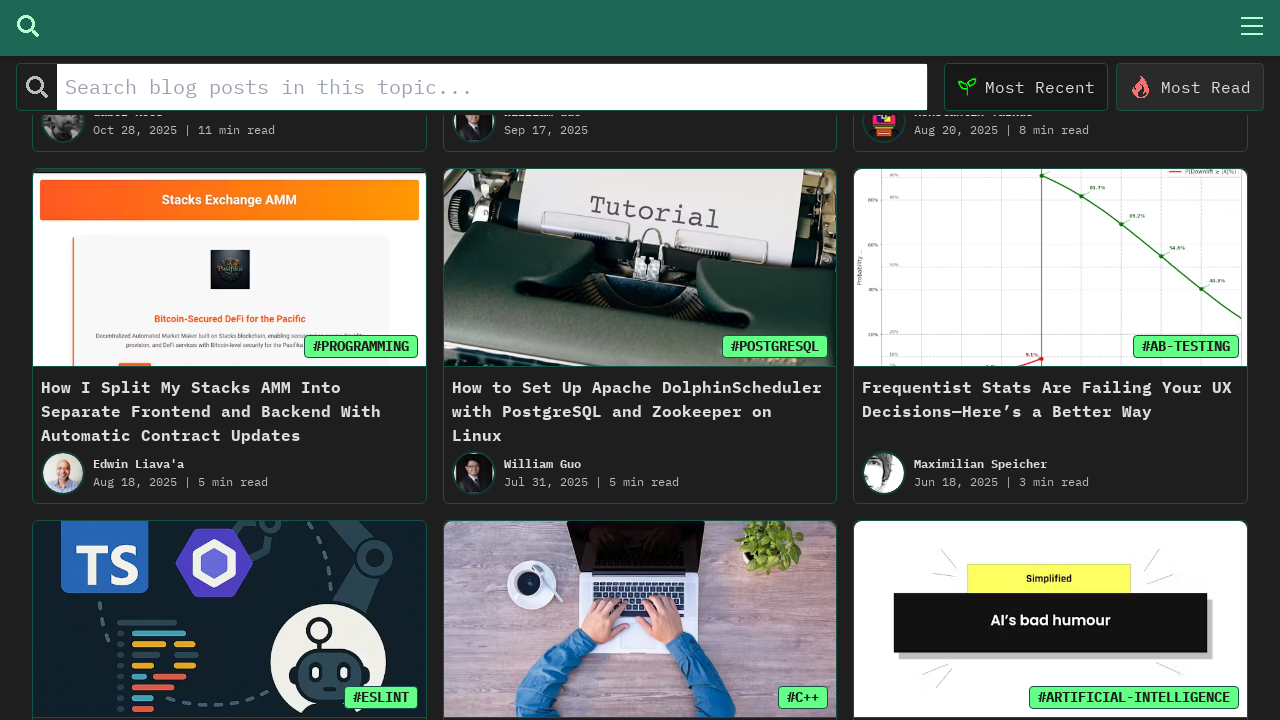

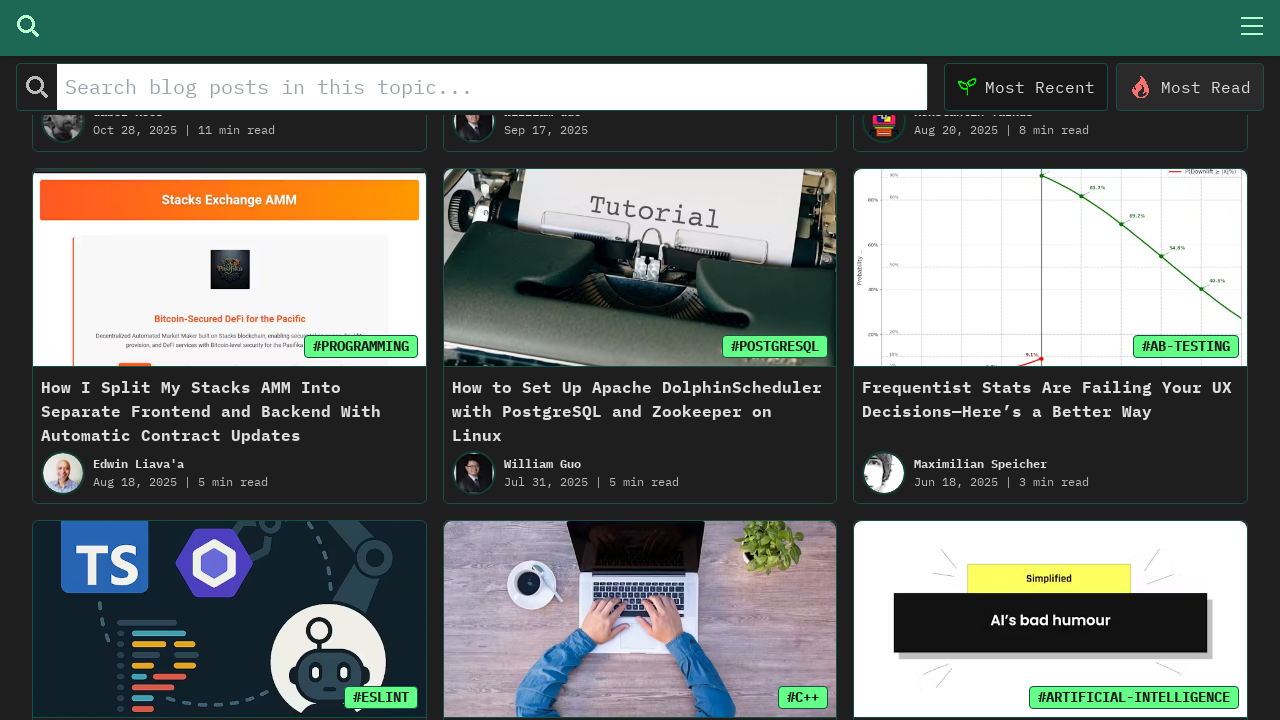